Validates that the logo element is displayed on the TechGlobal training website homepage

Starting URL: https://techglobal-training.com/

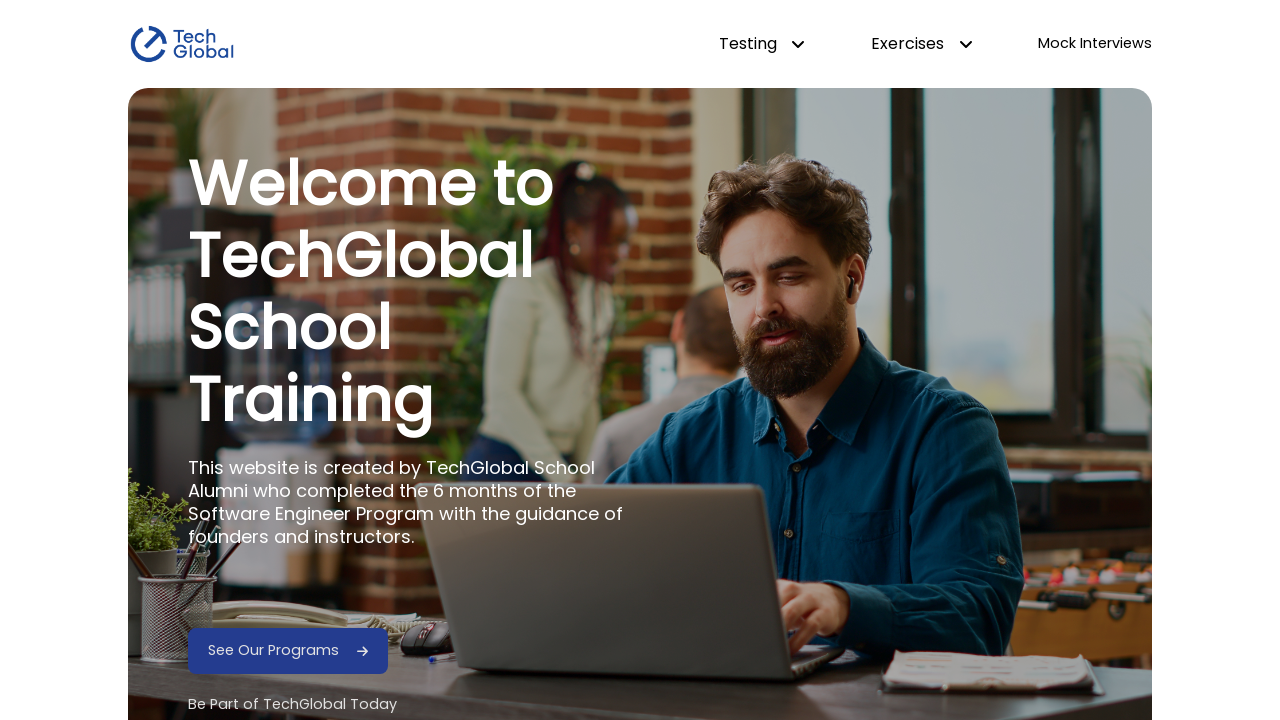

Navigated to TechGlobal training website homepage
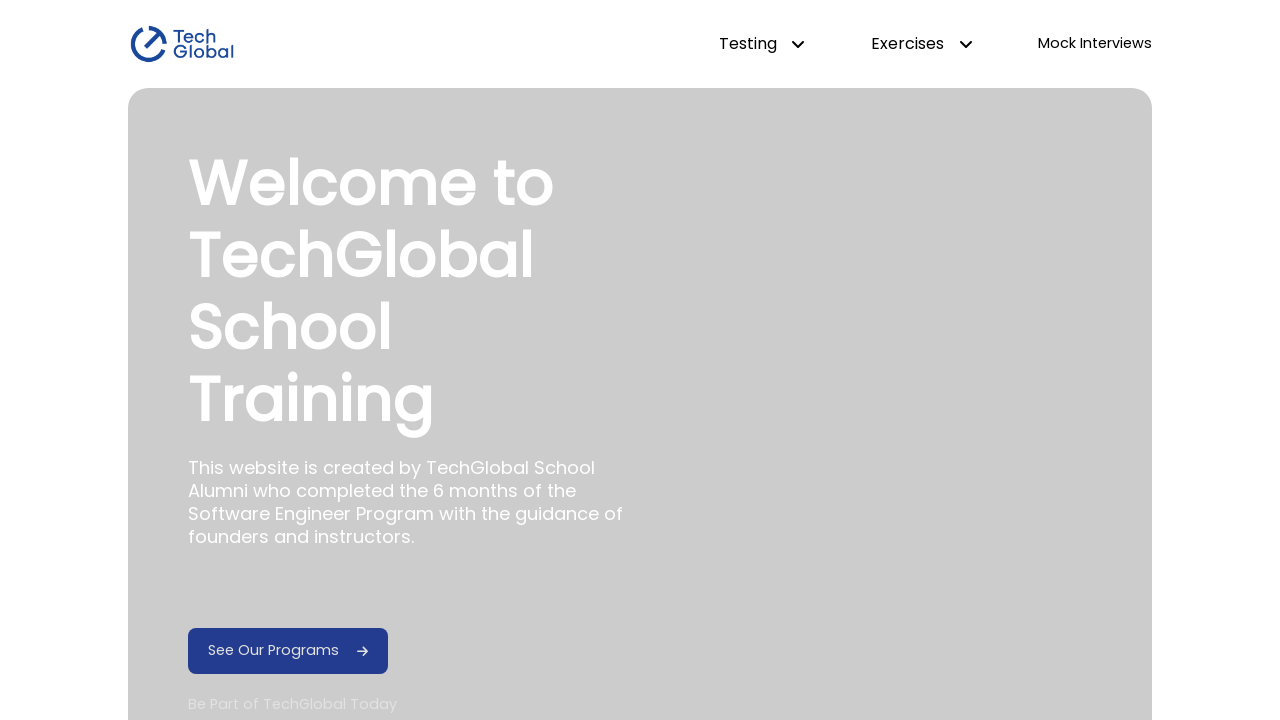

Logo element became visible
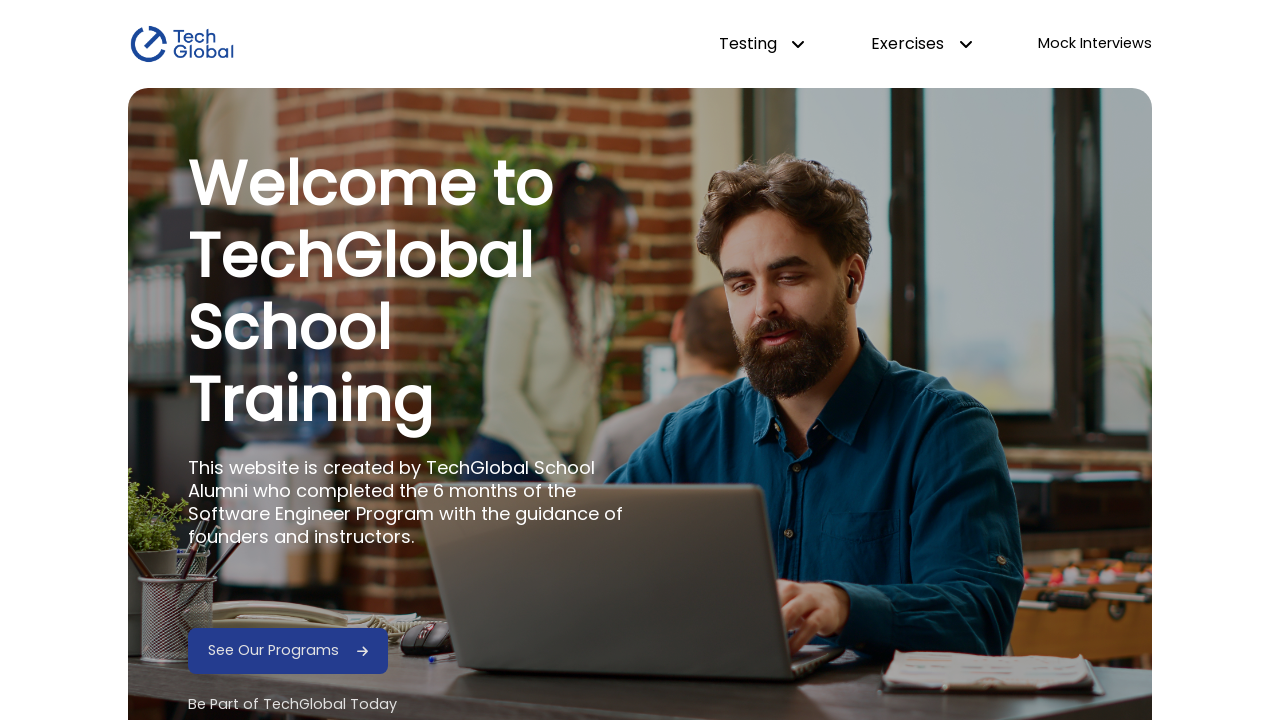

Verified logo element is displayed on homepage
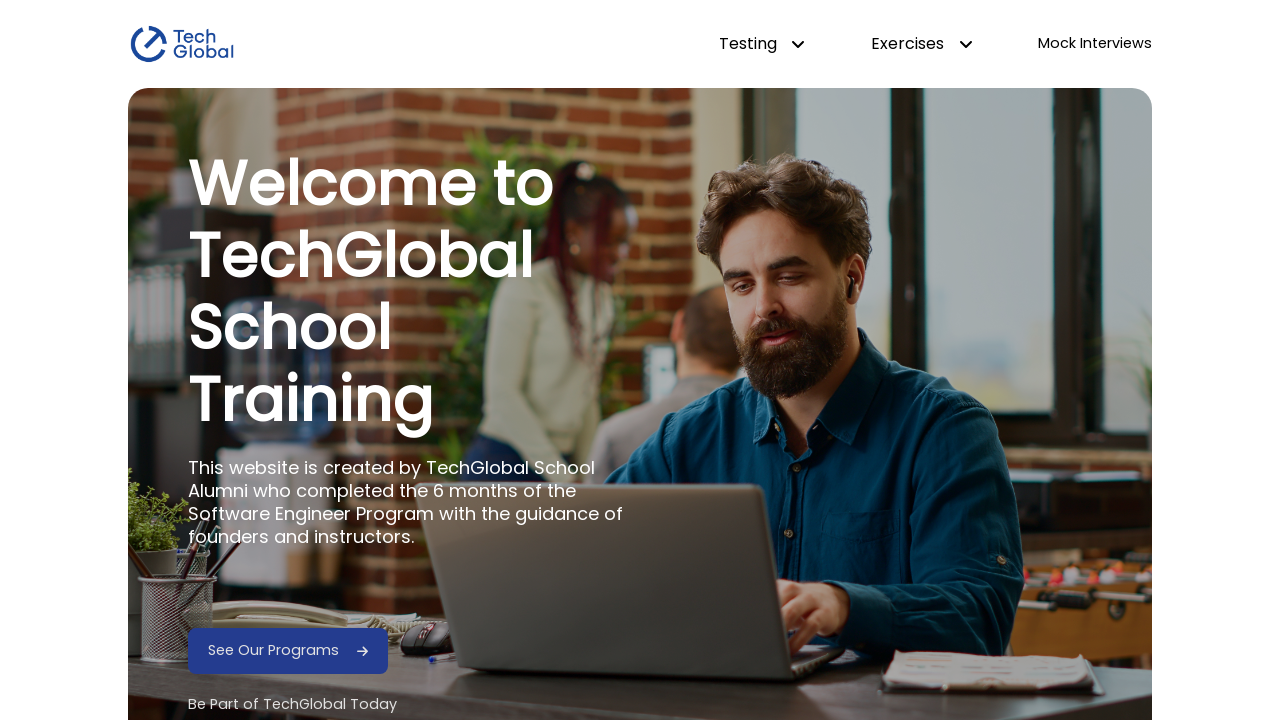

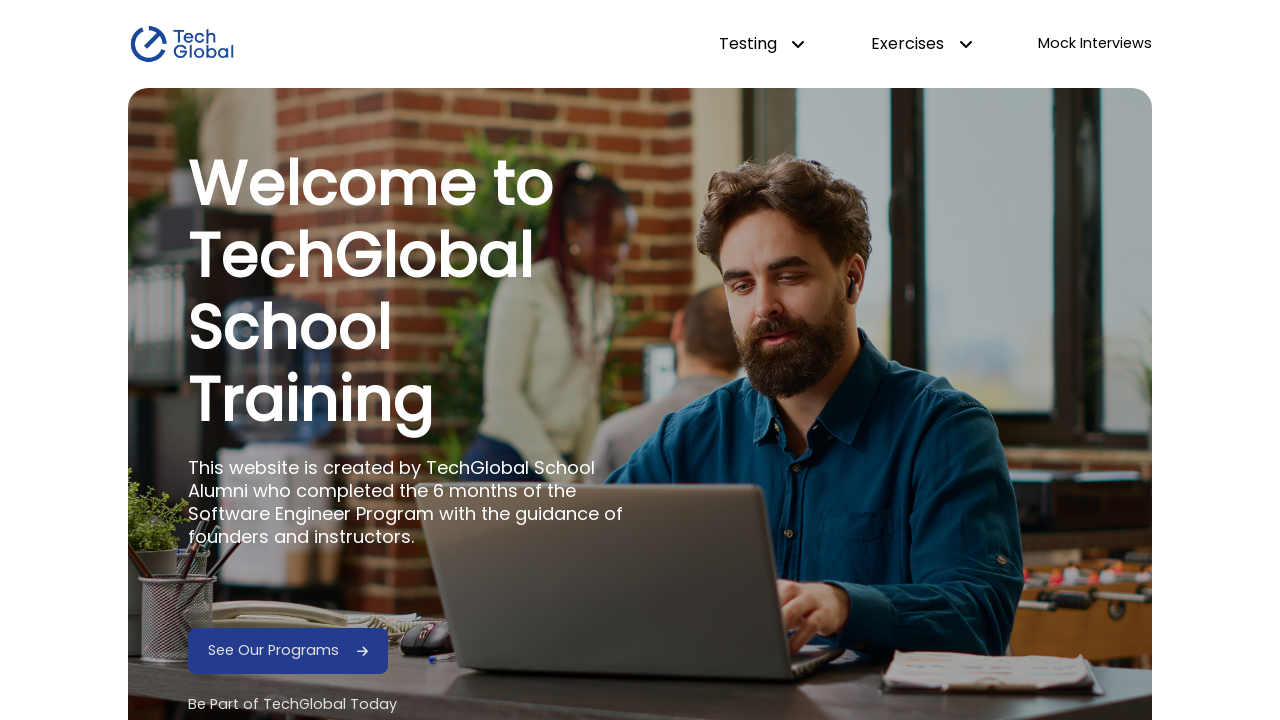